Tests drag and drop functionality within an iframe by dragging an element to a drop target, then clicking a link outside the iframe

Starting URL: https://jqueryui.com/droppable/

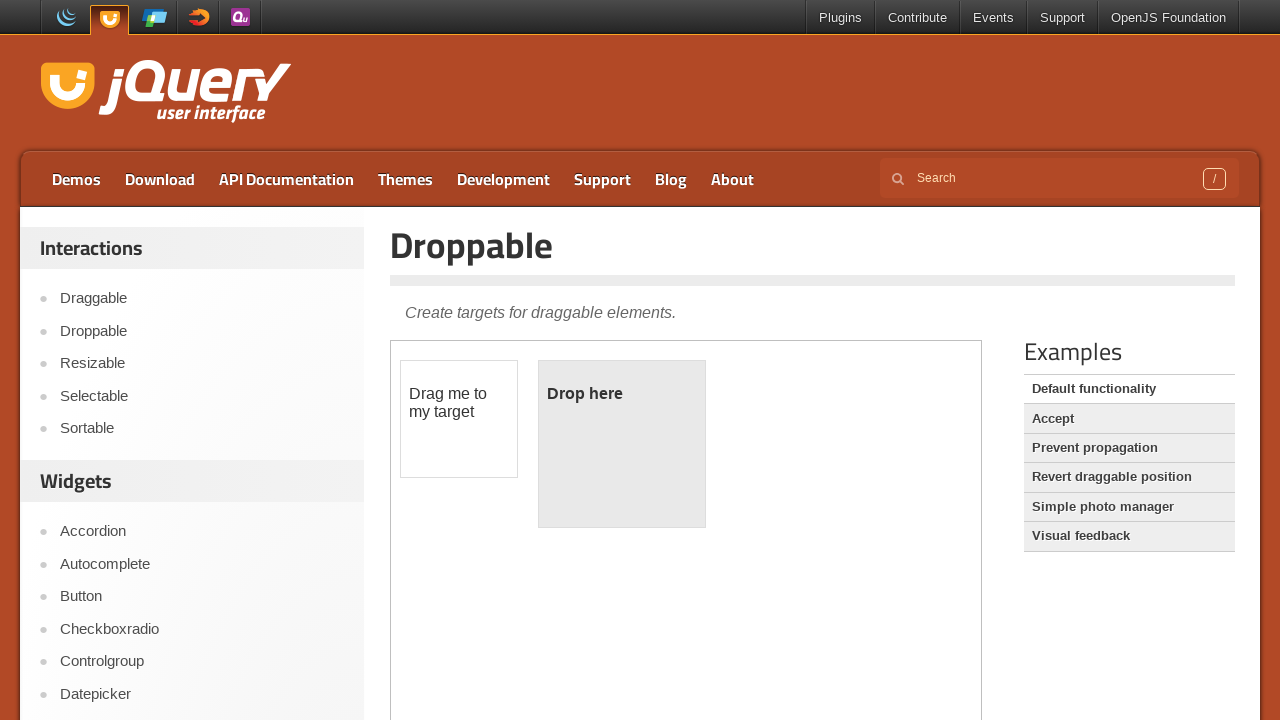

Located the demo iframe for drag and drop testing
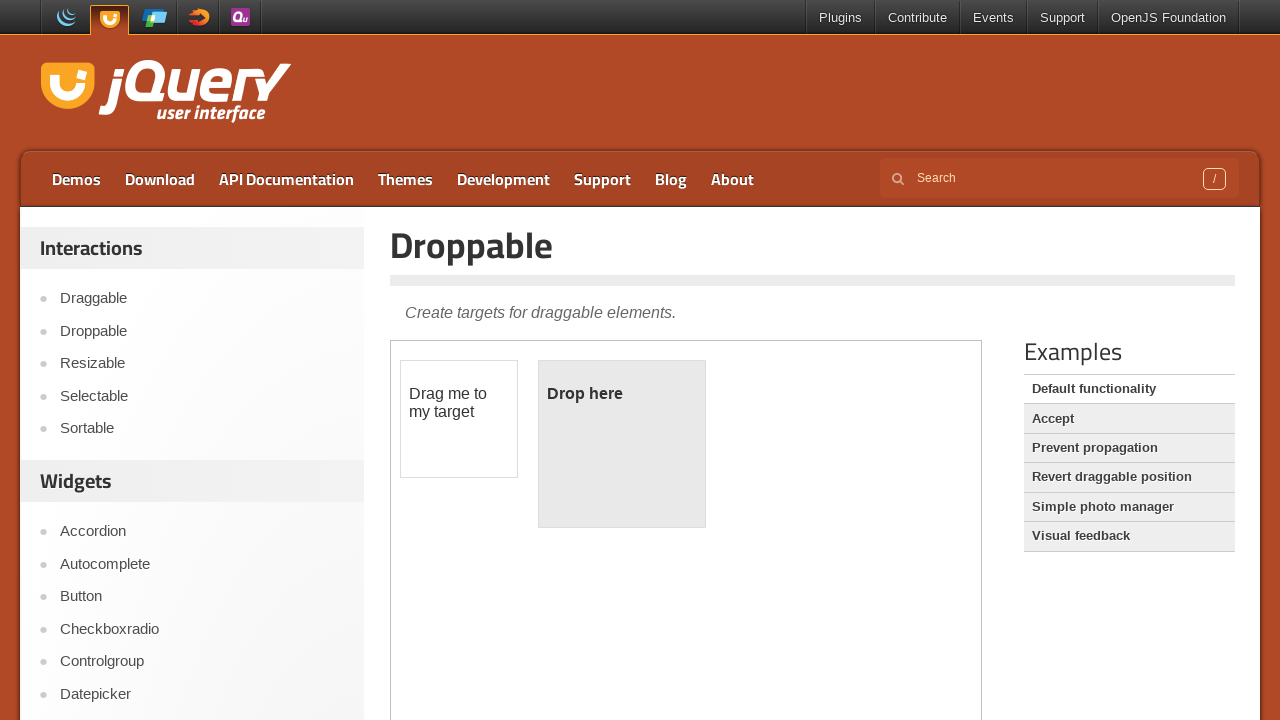

Dragged draggable element to droppable target within iframe at (622, 444)
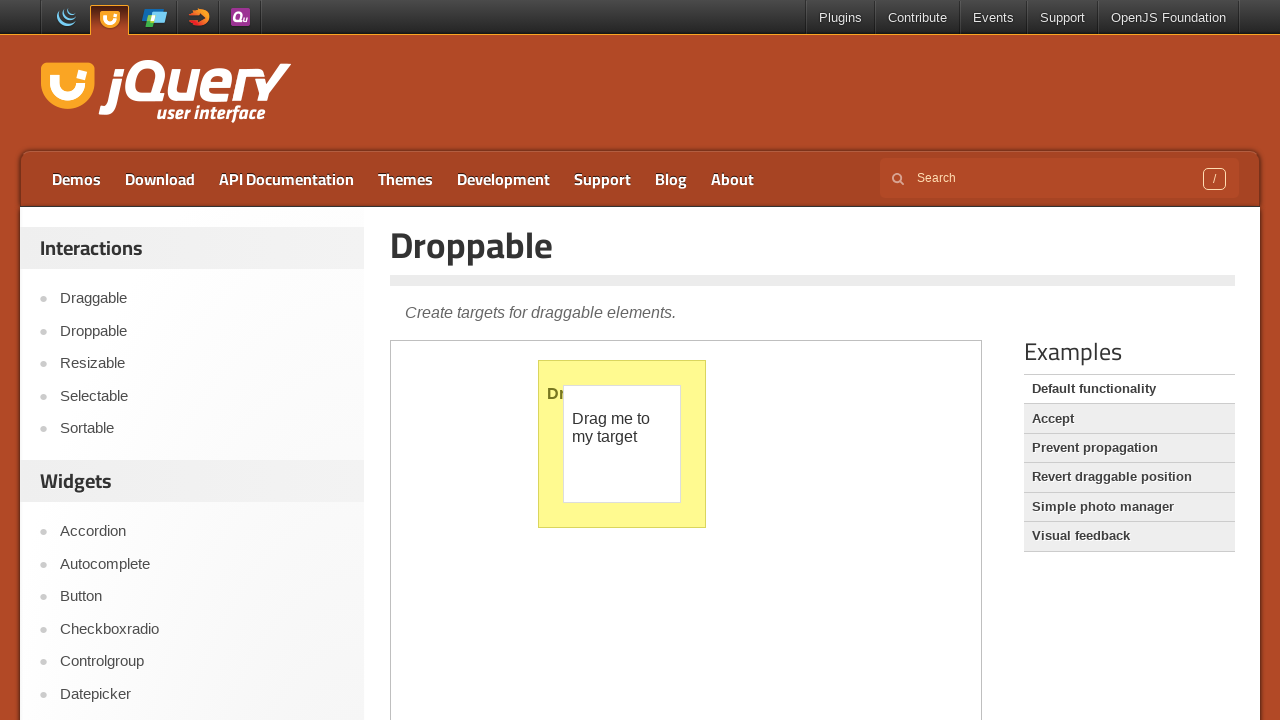

Clicked Accept link on main page outside iframe at (1129, 419) on text=Accept
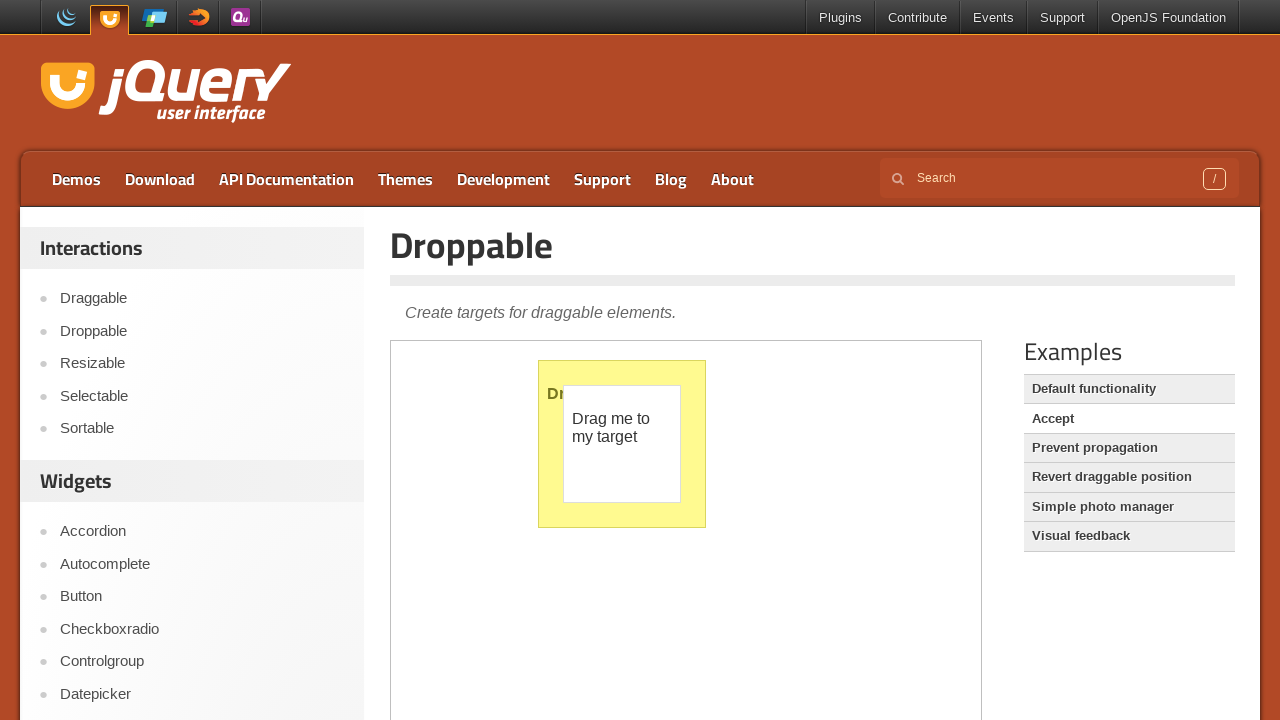

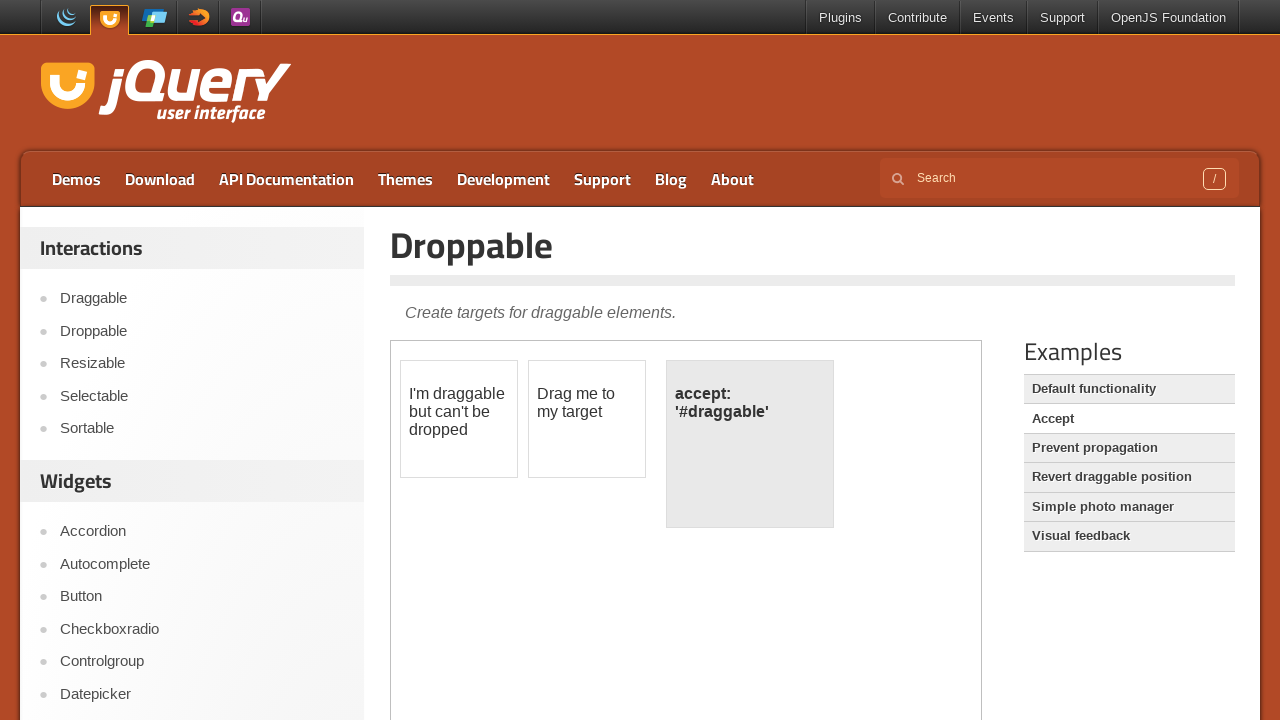